Tests an explicit wait scenario where the script waits for a price element to display "100", then clicks a book button, reads an input value, calculates a mathematical result using logarithm and sine functions, enters the answer, and submits the form.

Starting URL: http://suninjuly.github.io/explicit_wait2.html

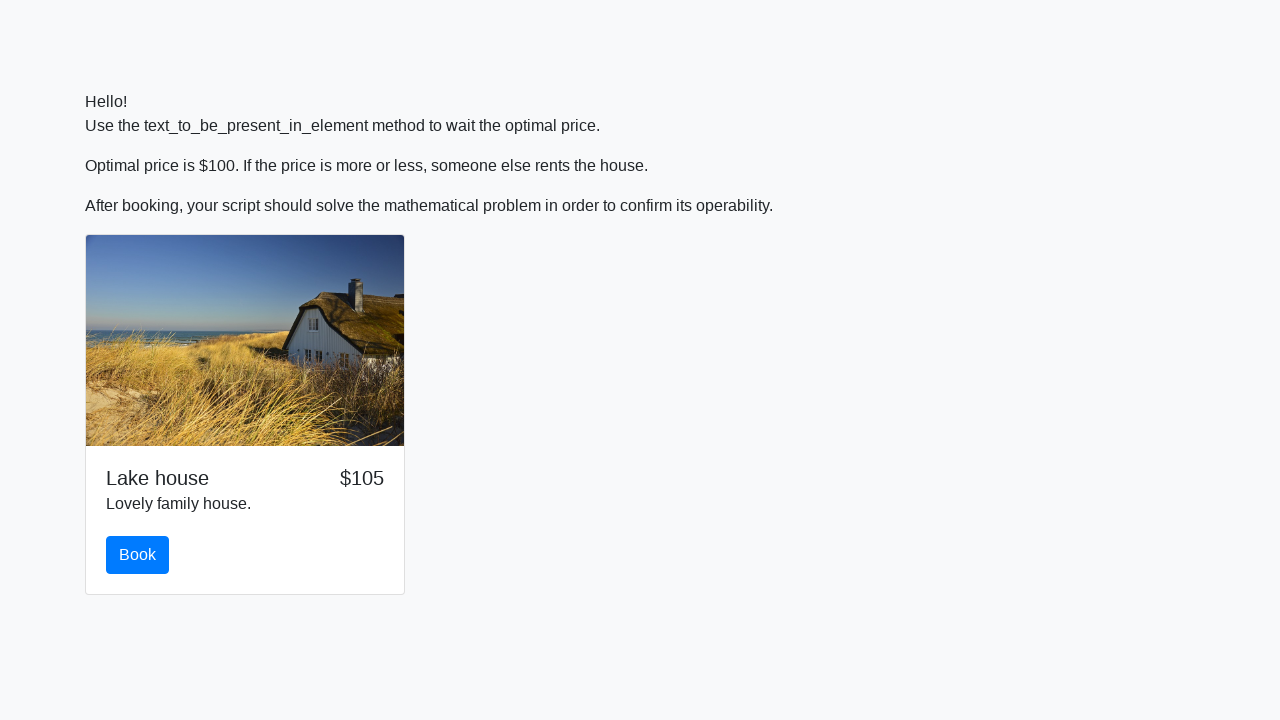

Waited for price element to display '100'
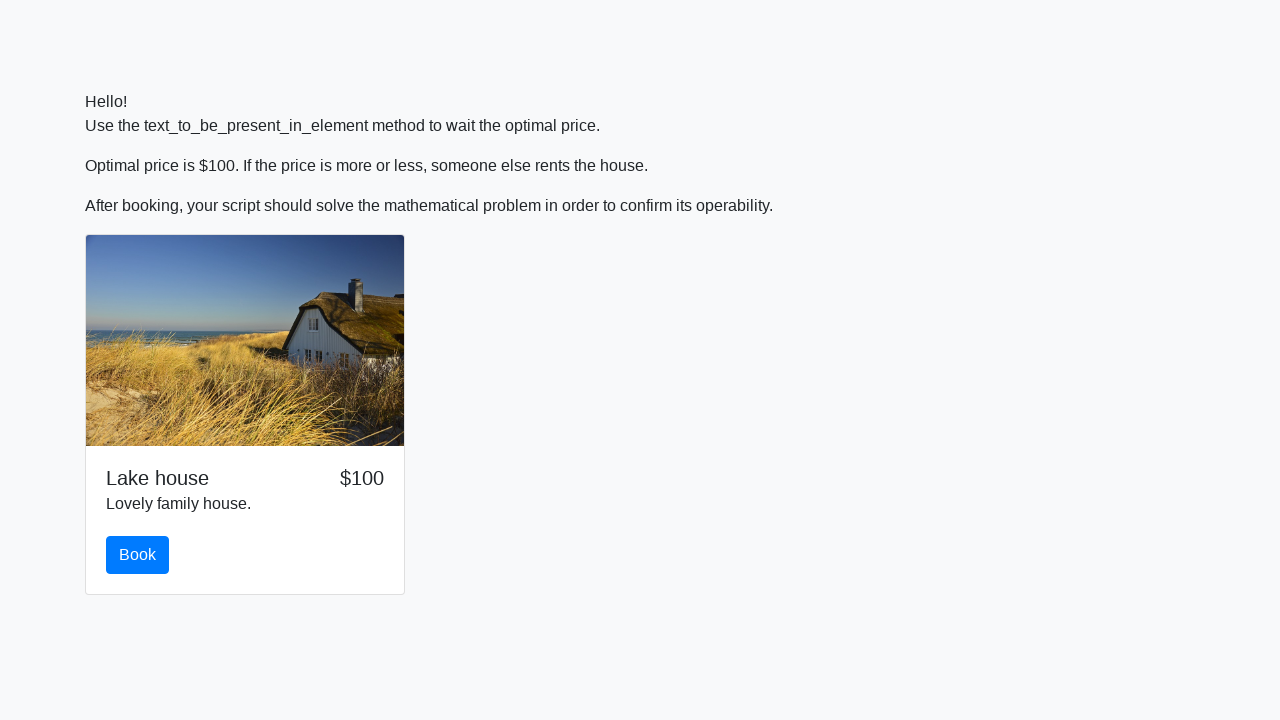

Clicked the book button at (138, 555) on button#book
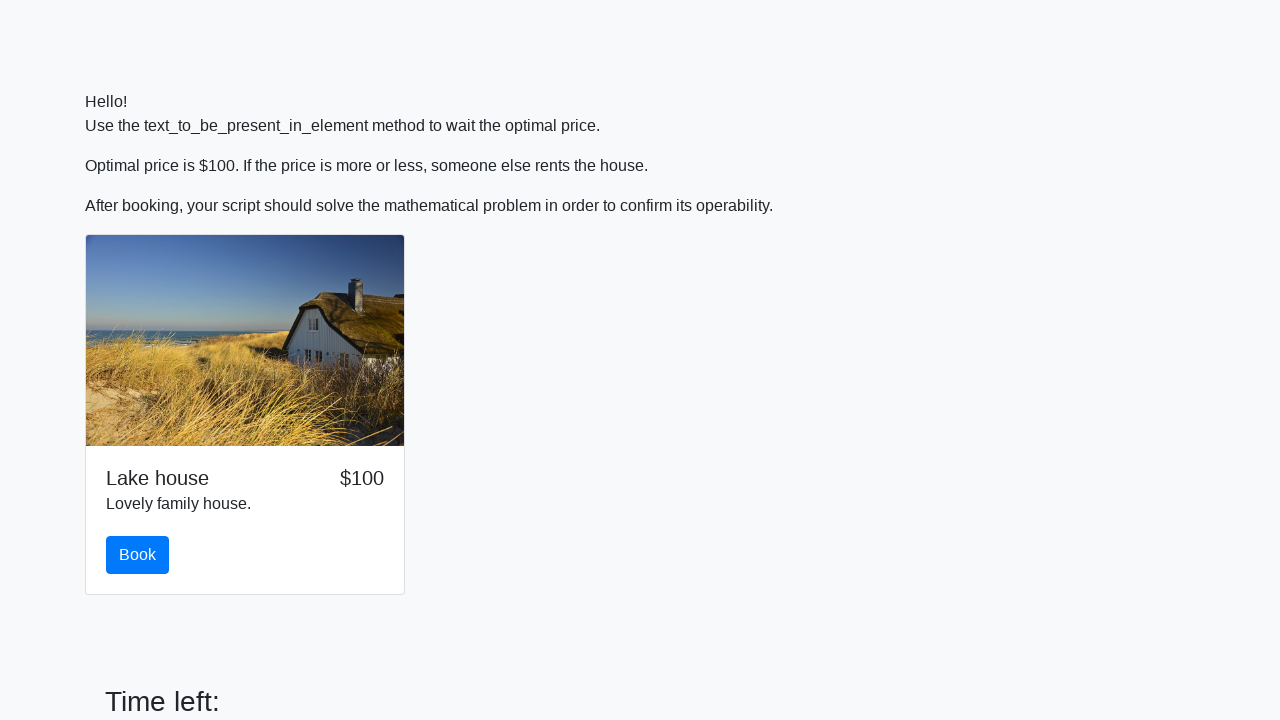

Retrieved input value from the page
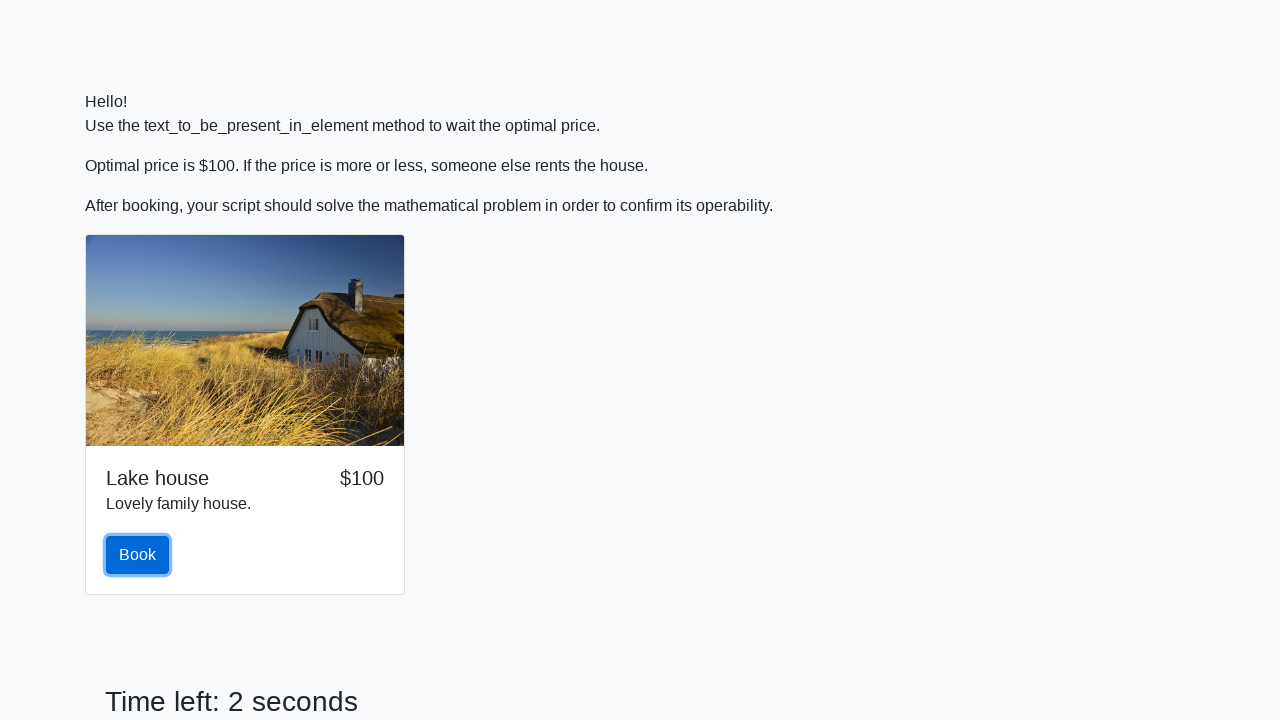

Calculated mathematical result using logarithm and sine functions
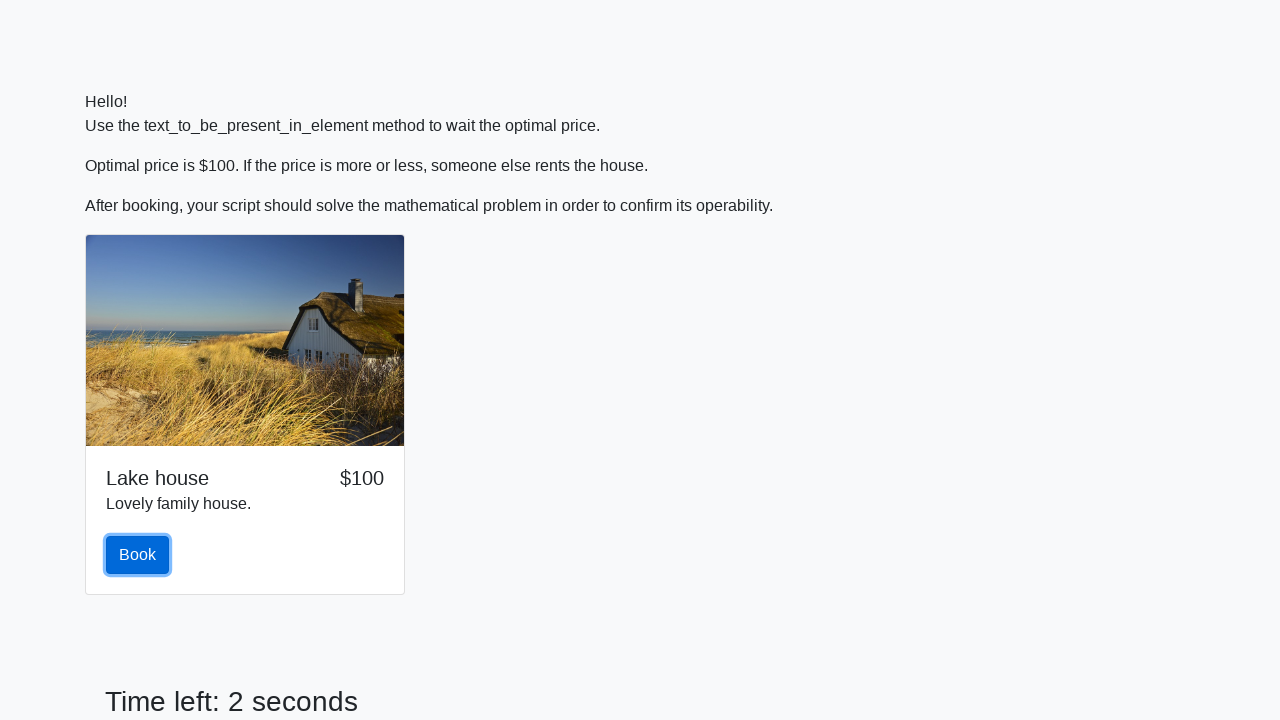

Entered calculated answer into the answer field on input#answer
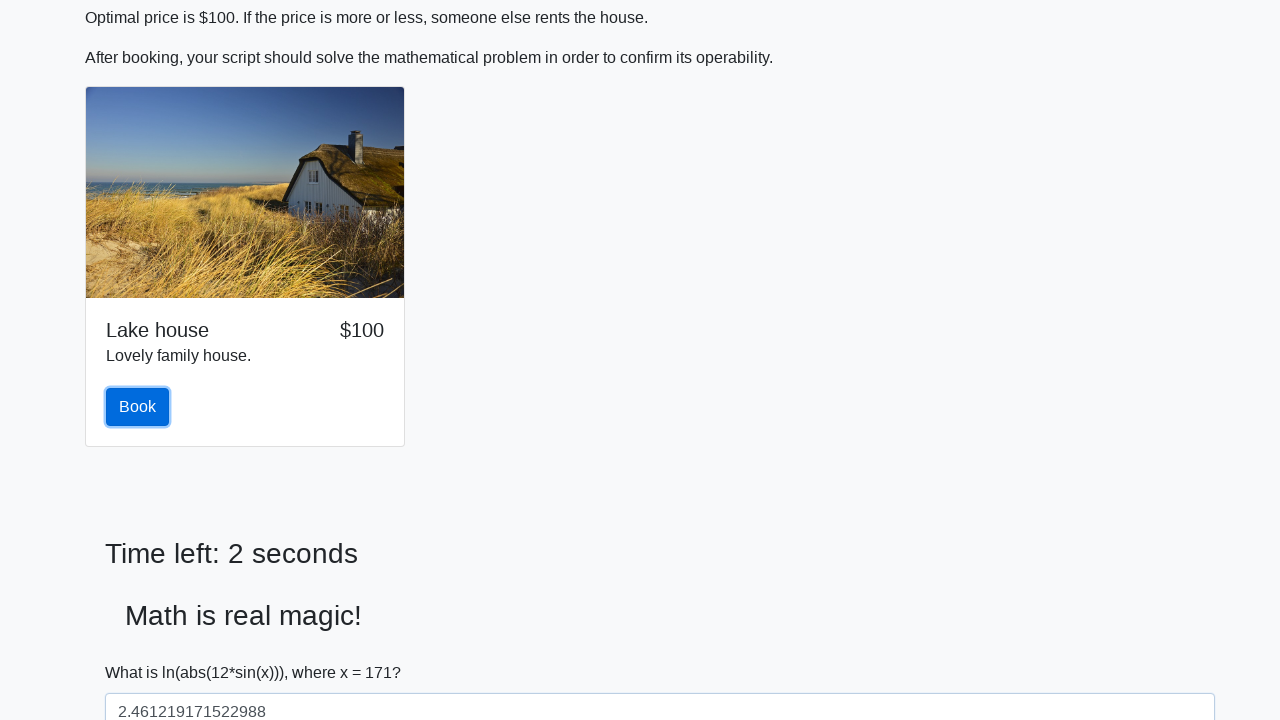

Clicked the solve button to submit the form at (143, 651) on button#solve
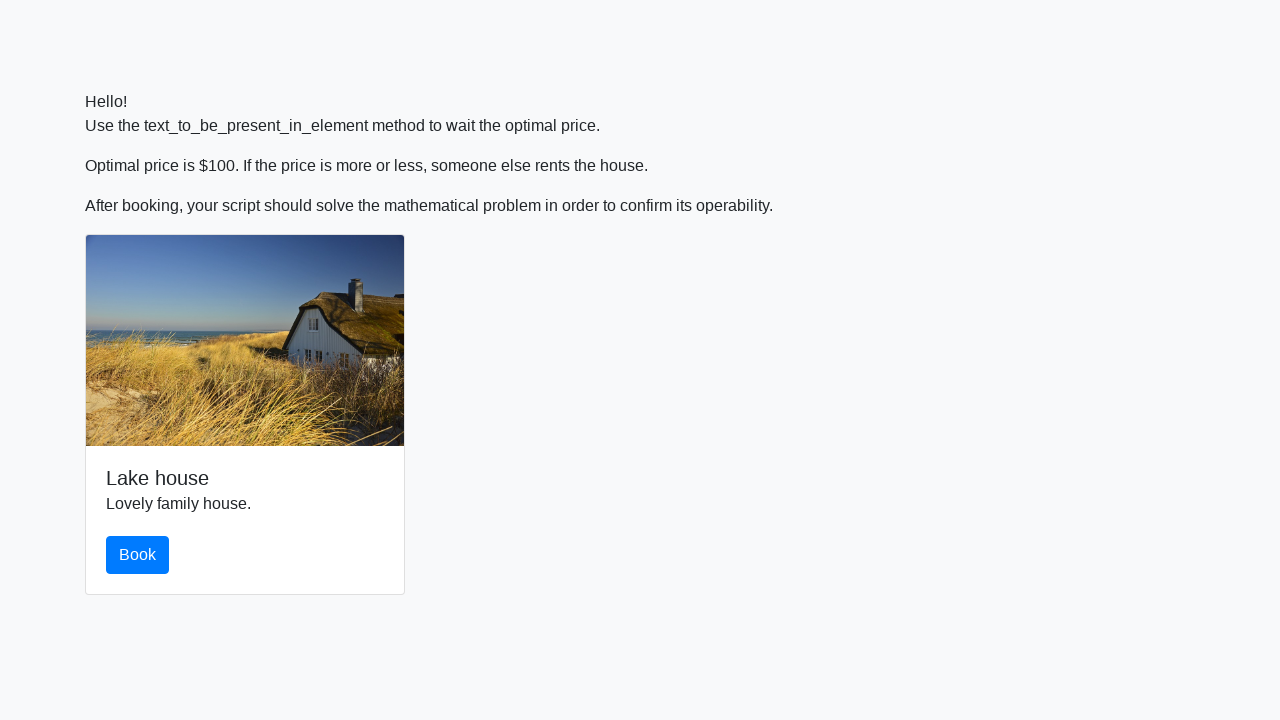

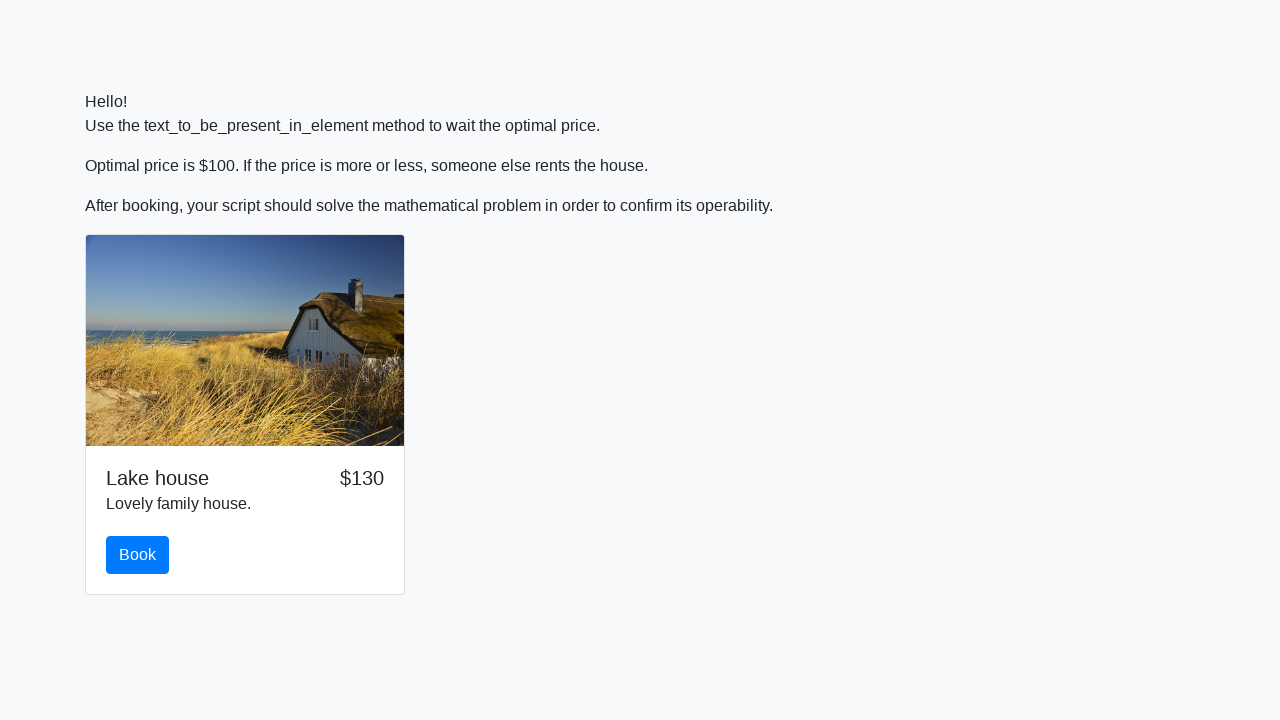